Navigates to Minesweeper Online game and waits for the game board to load, then clicks on a cell to start playing

Starting URL: https://minesweeperonline.com

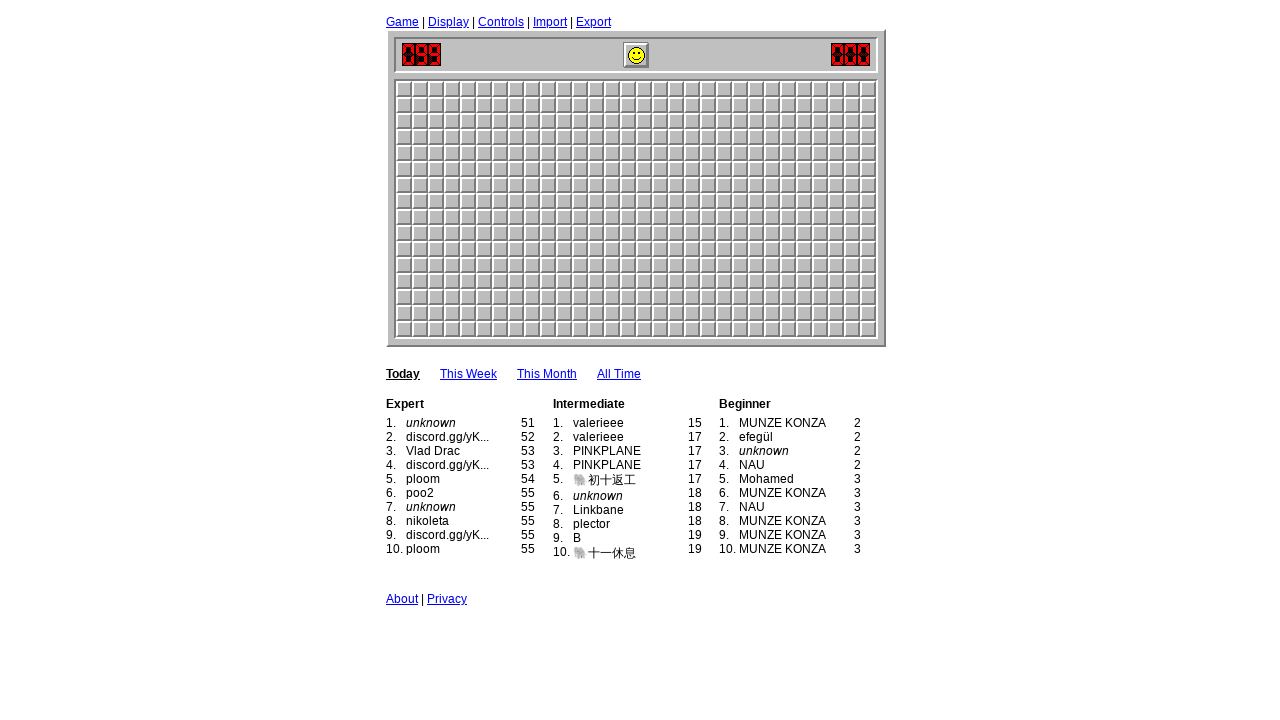

Navigated to Minesweeper Online game
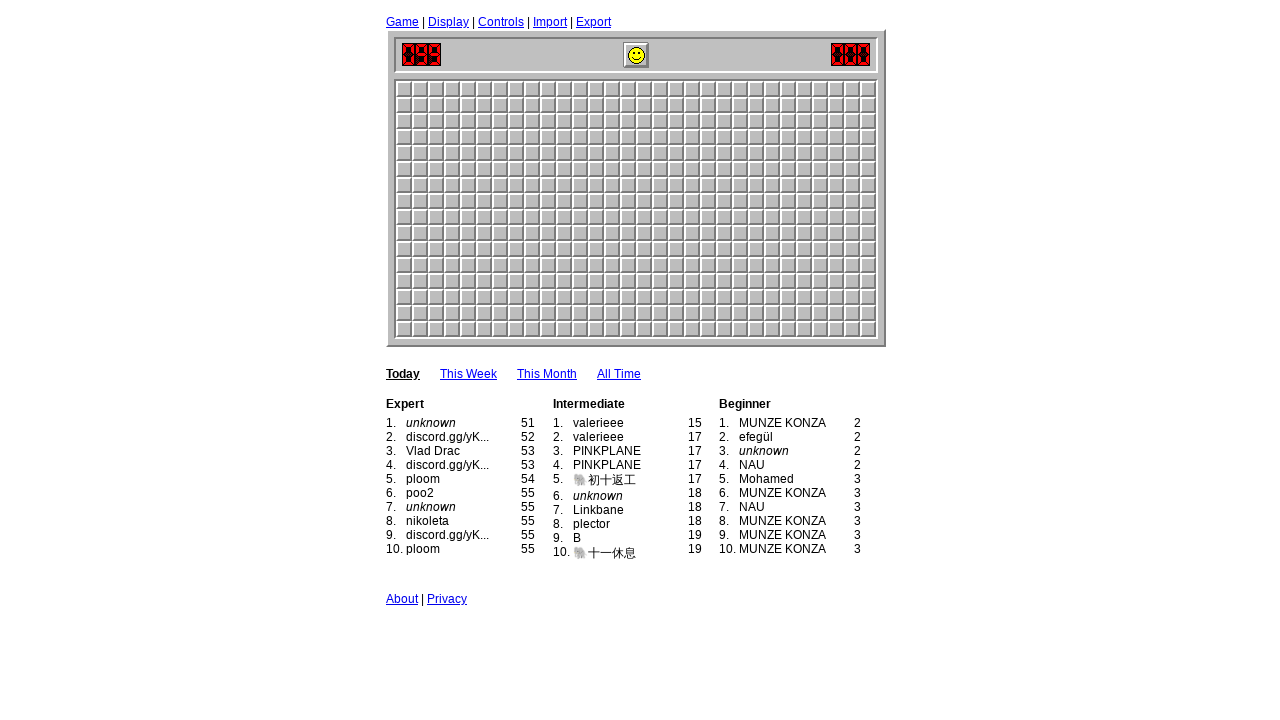

Game board loaded
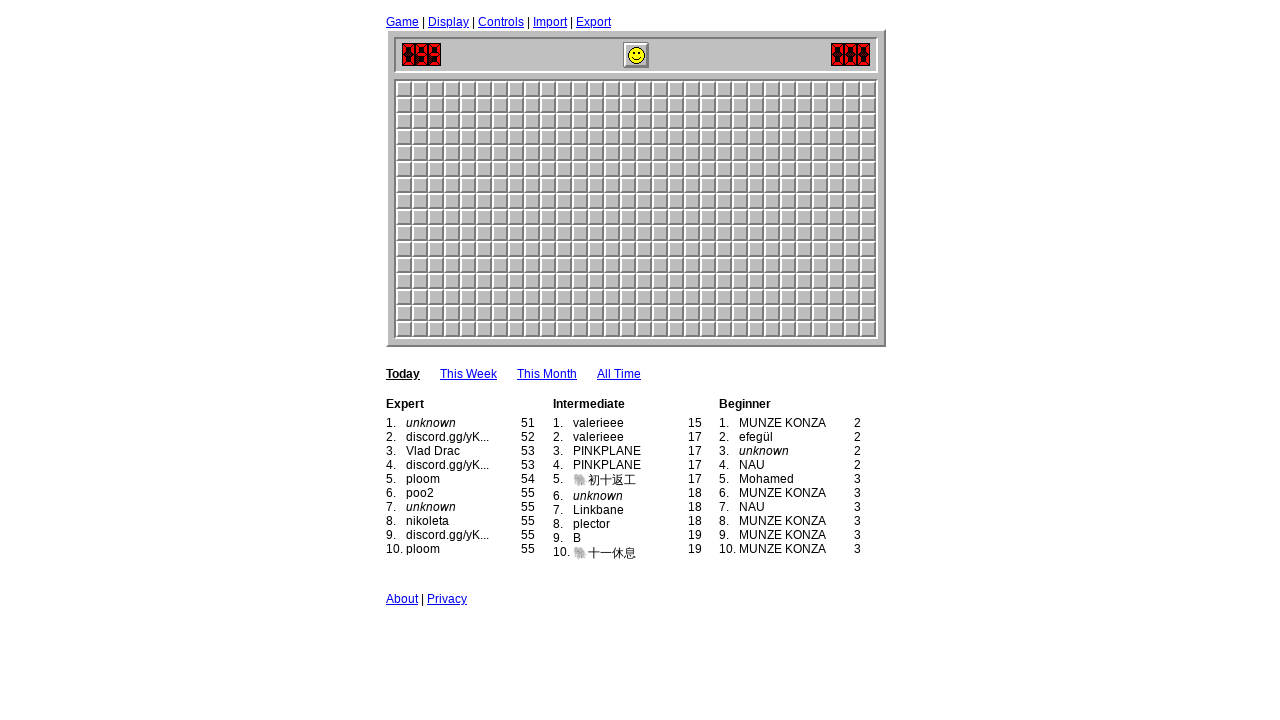

Game cells are available
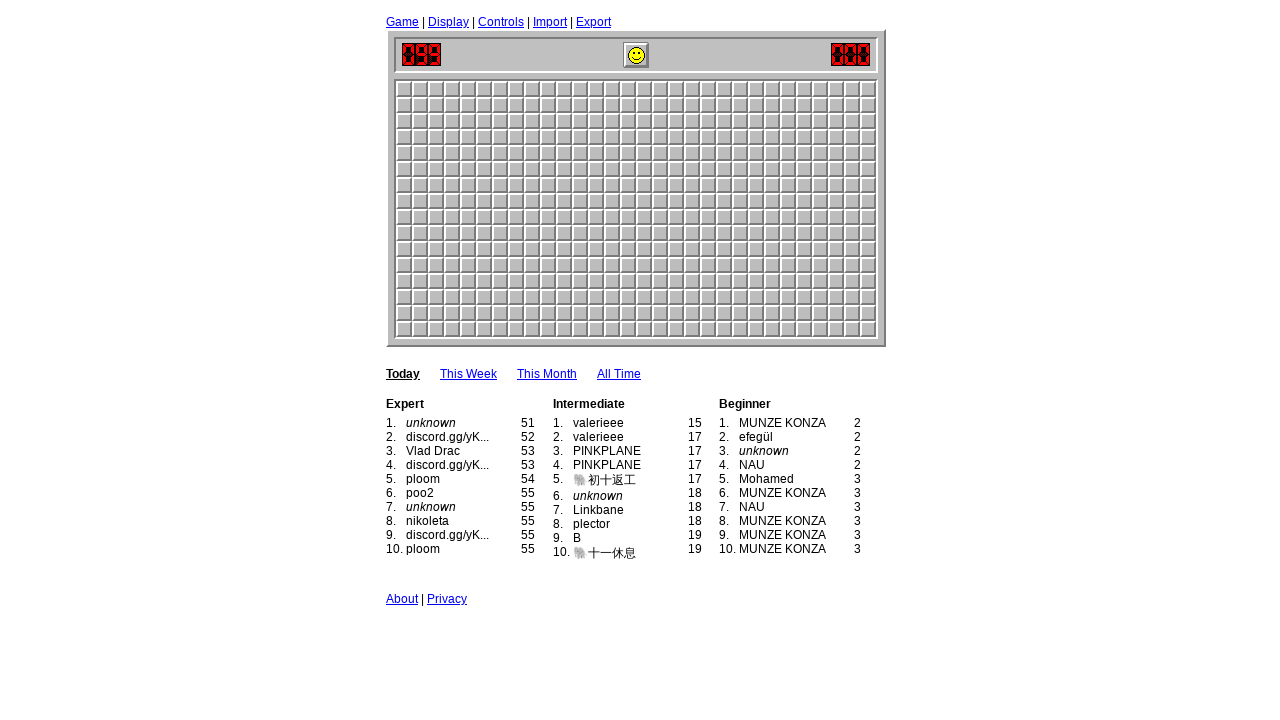

Clicked on a blank cell to start the game at (404, 89) on .square.blank
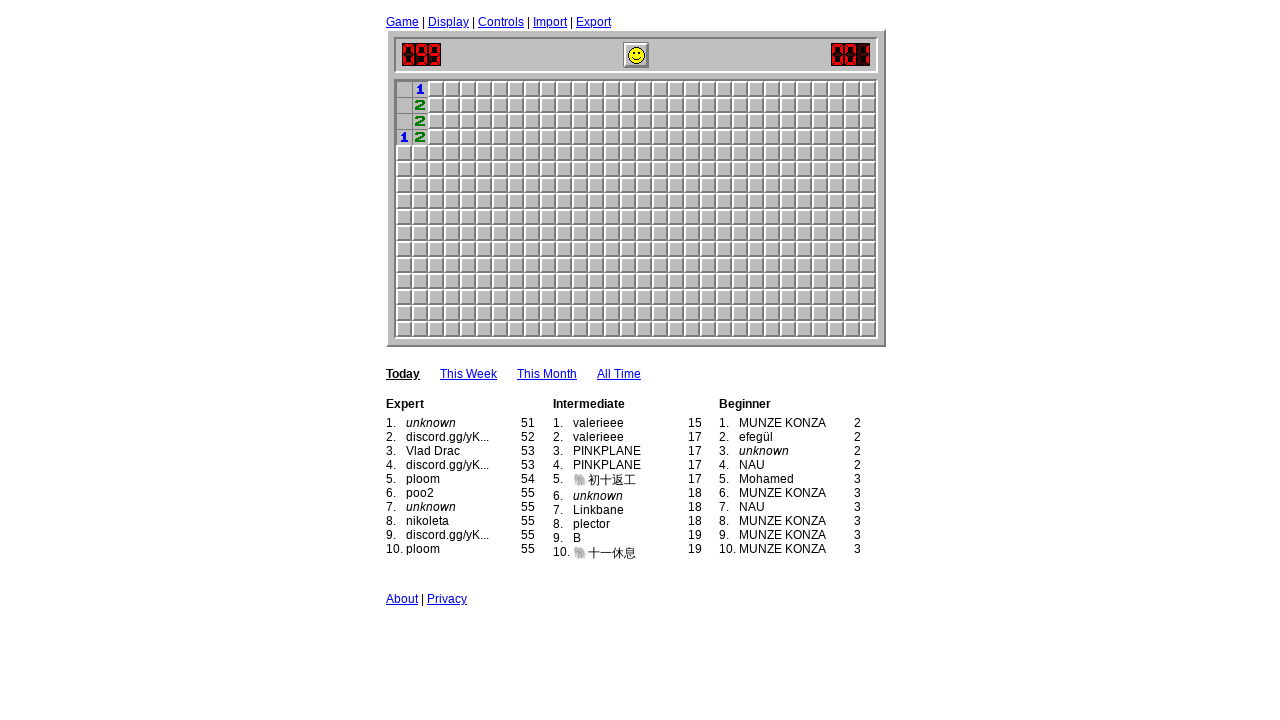

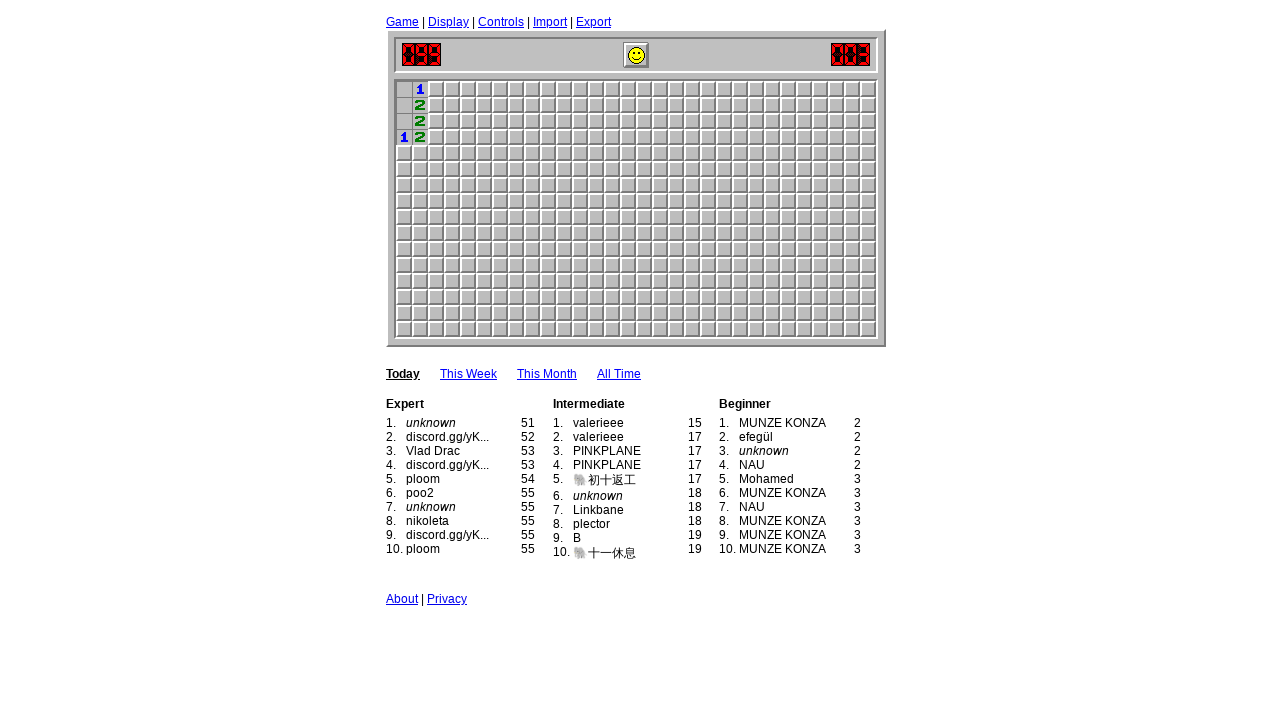